Tests handling a simple JavaScript alert by clicking a button to trigger the alert and accepting it

Starting URL: https://the-internet.herokuapp.com/javascript_alerts

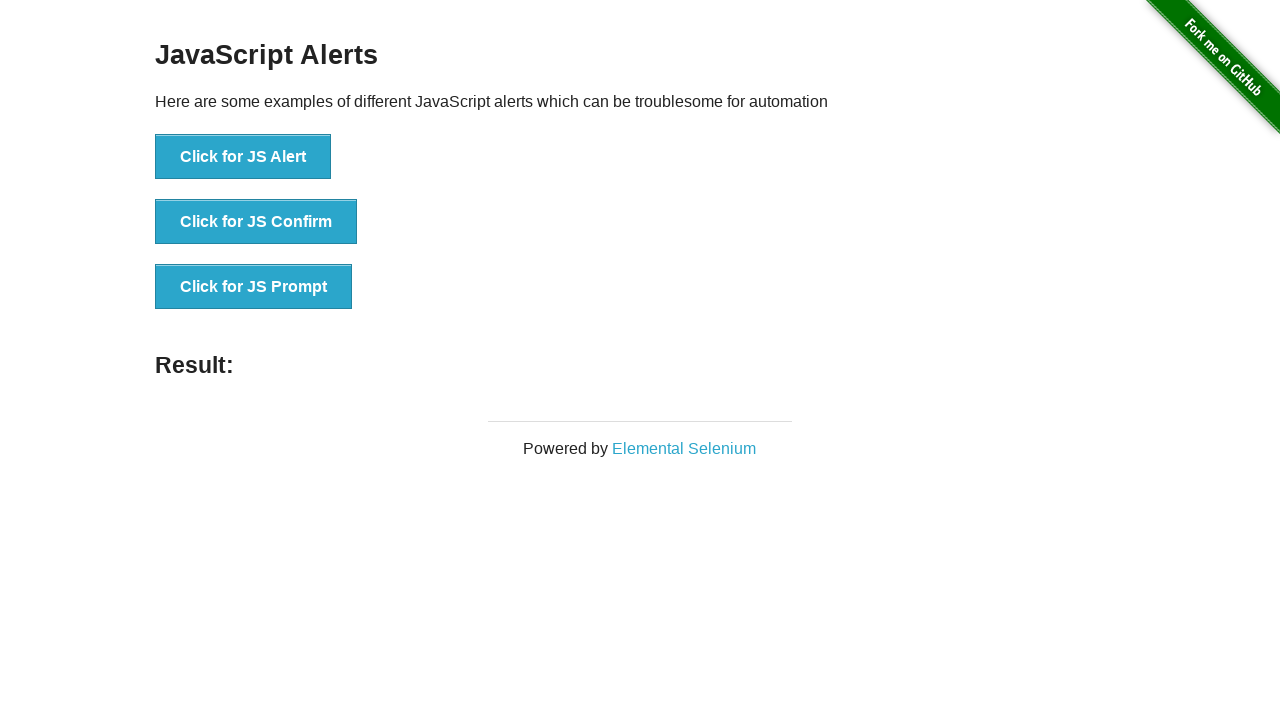

Clicked button to trigger simple JavaScript alert at (243, 157) on xpath=//button[normalize-space()='Click for JS Alert']
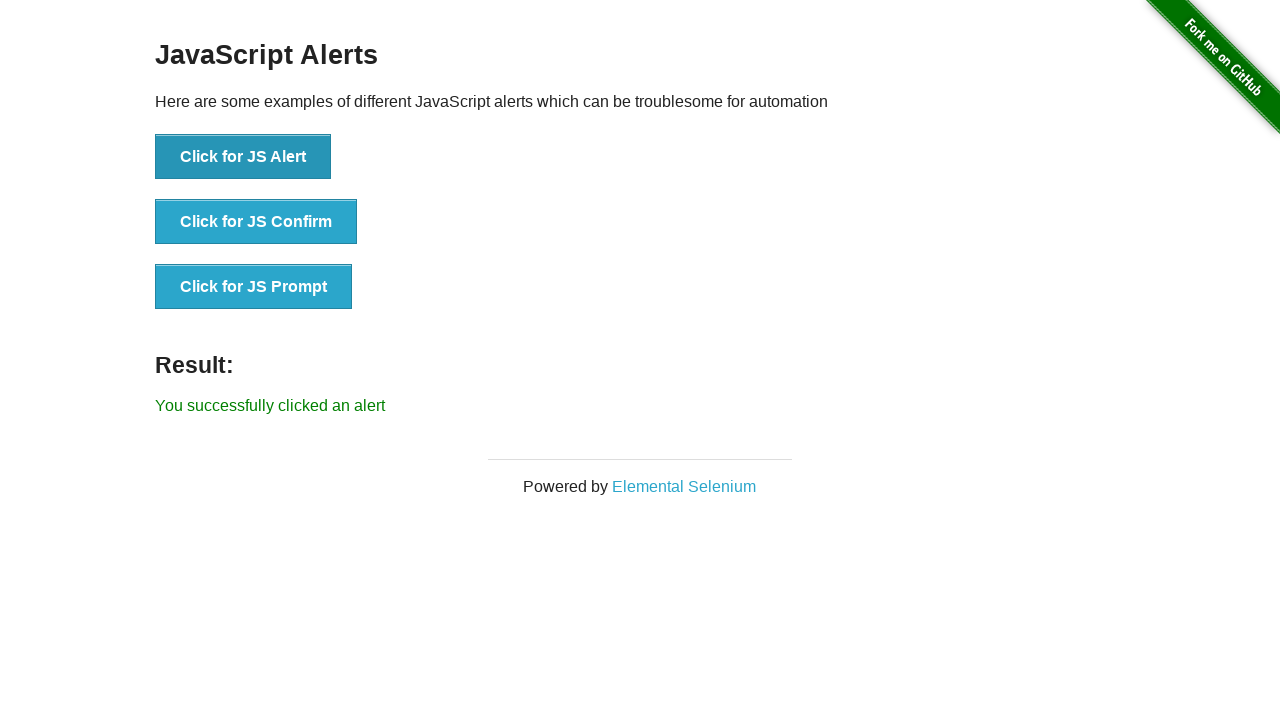

Set up dialog handler to accept alert
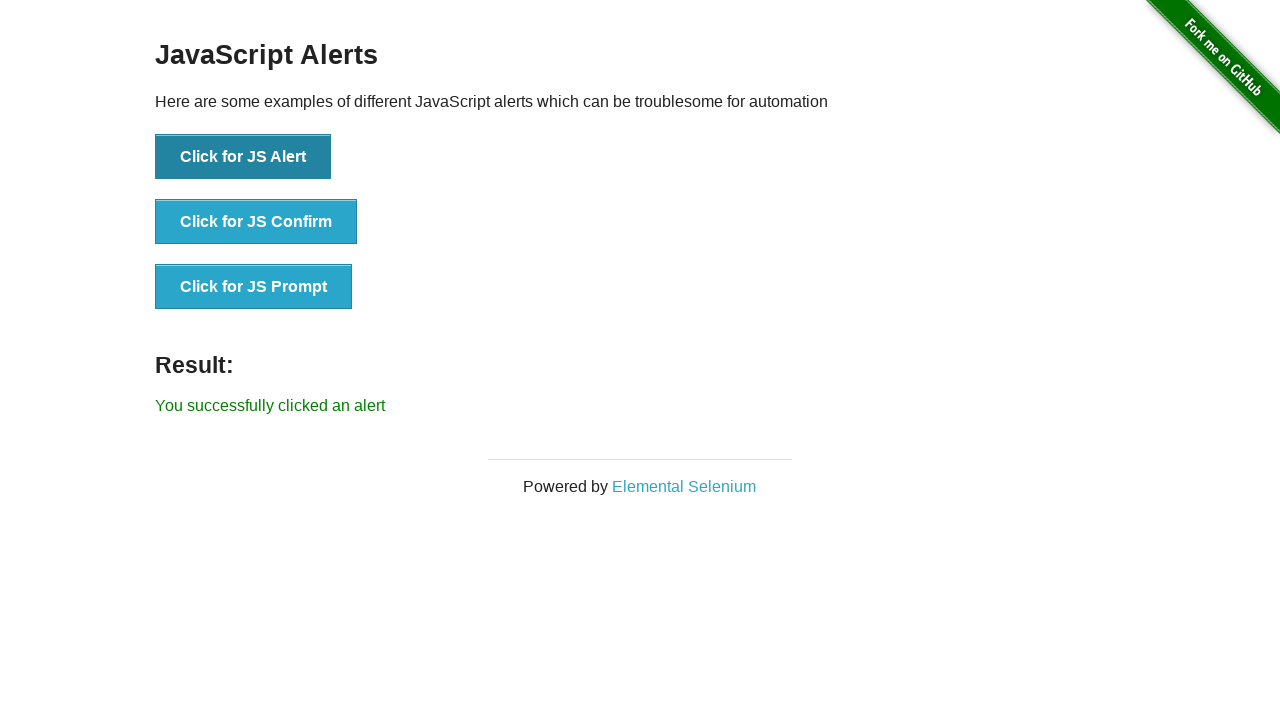

Alert was accepted and result message appeared
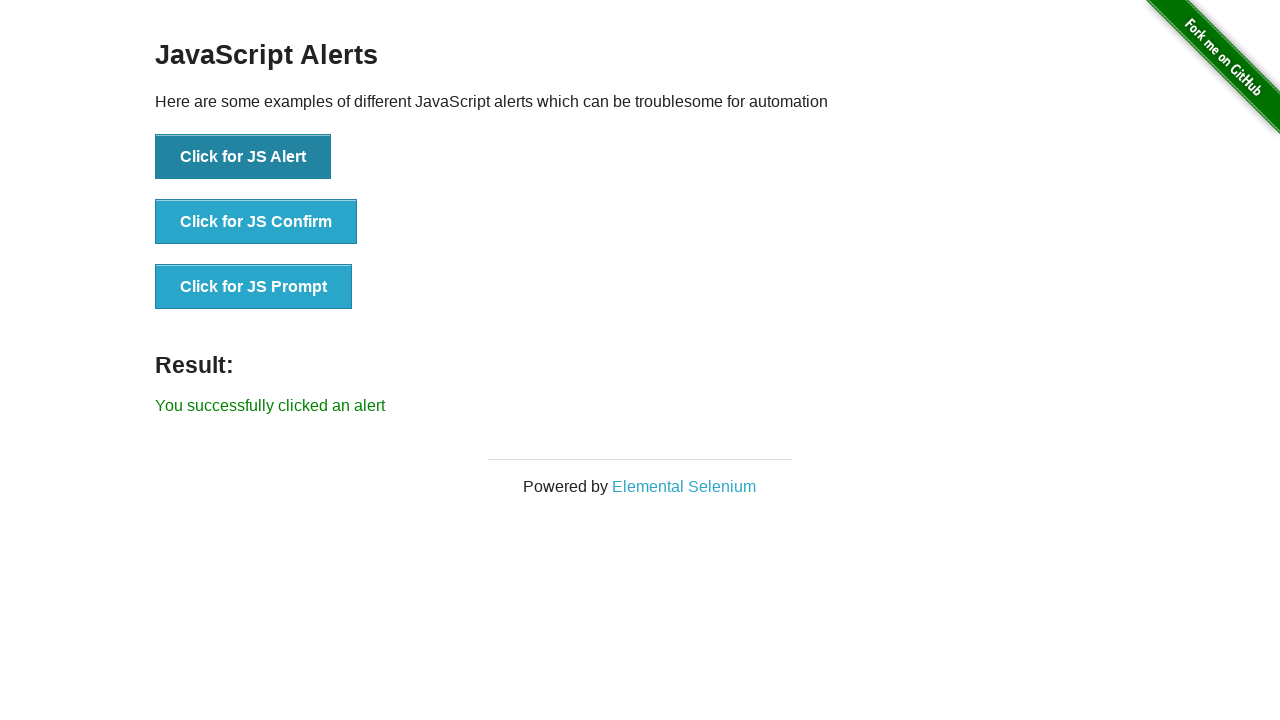

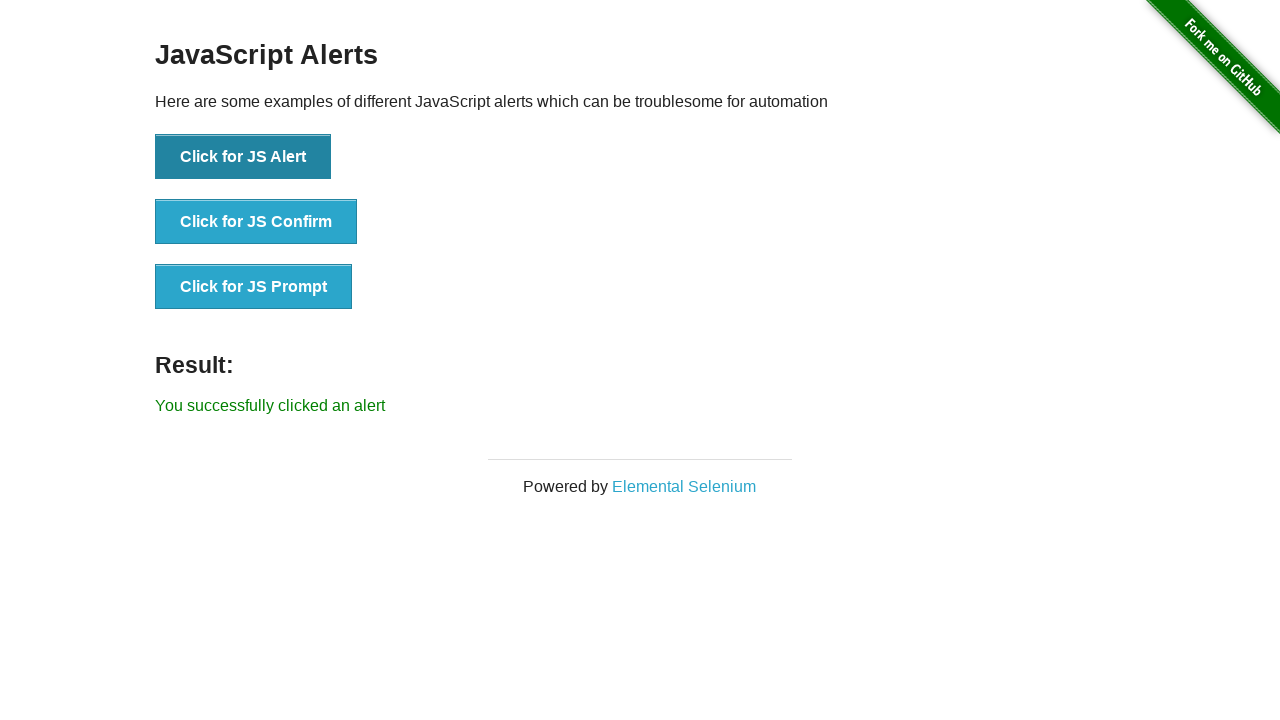